Navigates to ICO Drops ended ICO listing page and clicks the "Show More" button to load additional content.

Starting URL: https://icodrops.com/category/ended-ico/

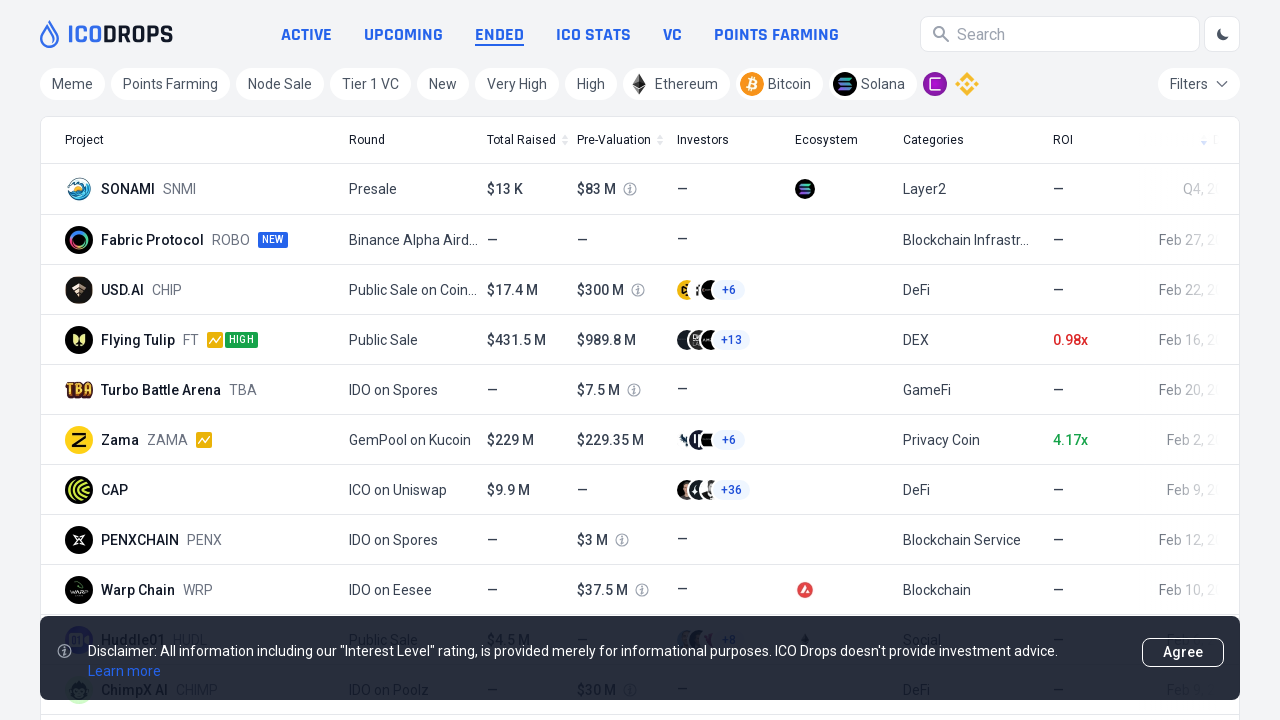

Waited for 'Show More' button to be present on ended ICO listing page
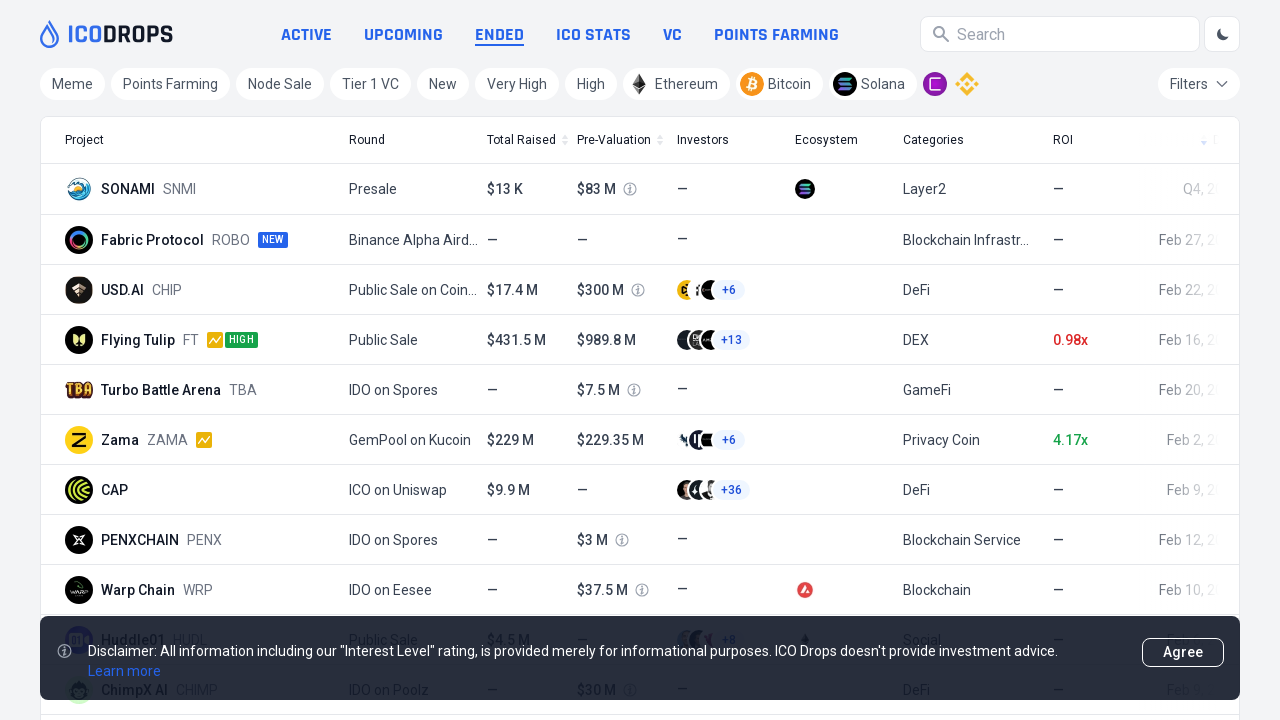

Clicked the 'Show More' button to load additional ICO listings at (640, 360) on xpath=/html/body/div[1]/div[2]/button
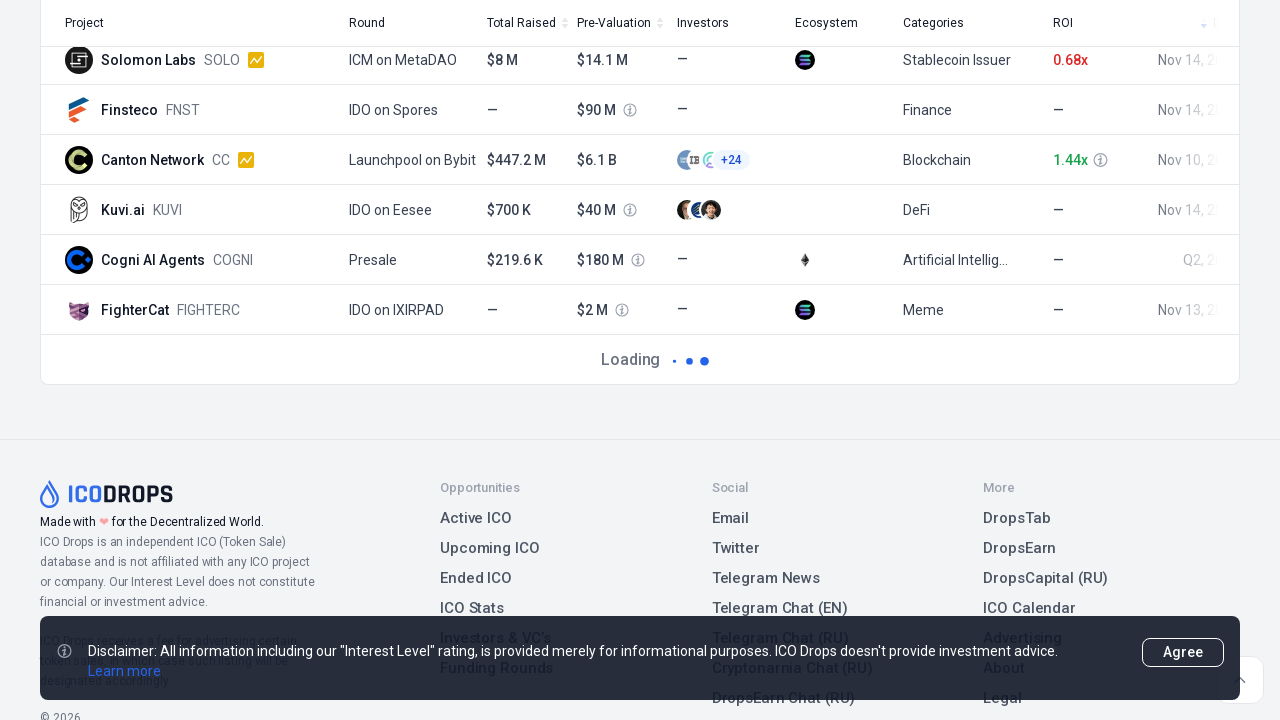

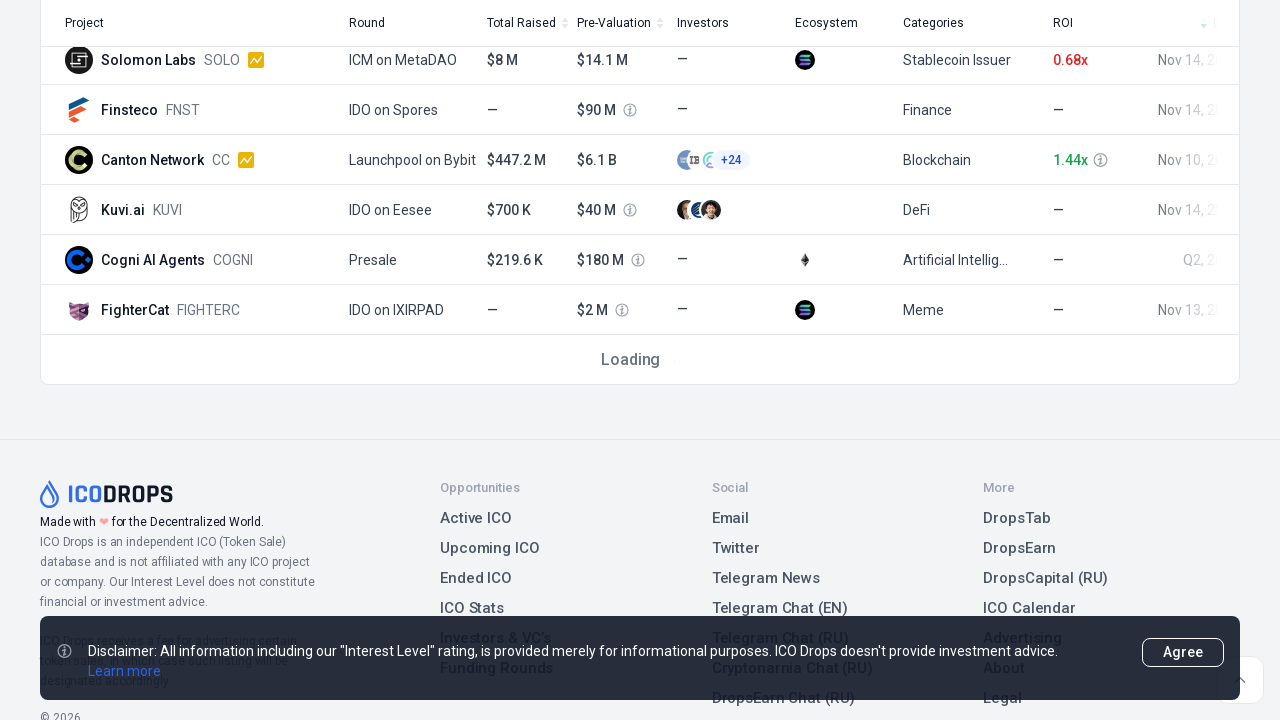